Navigates to Fastly HTTP/3 test page, checks the page title, and refreshes the page multiple times while checking for a video element indicator.

Starting URL: https://http3.is/

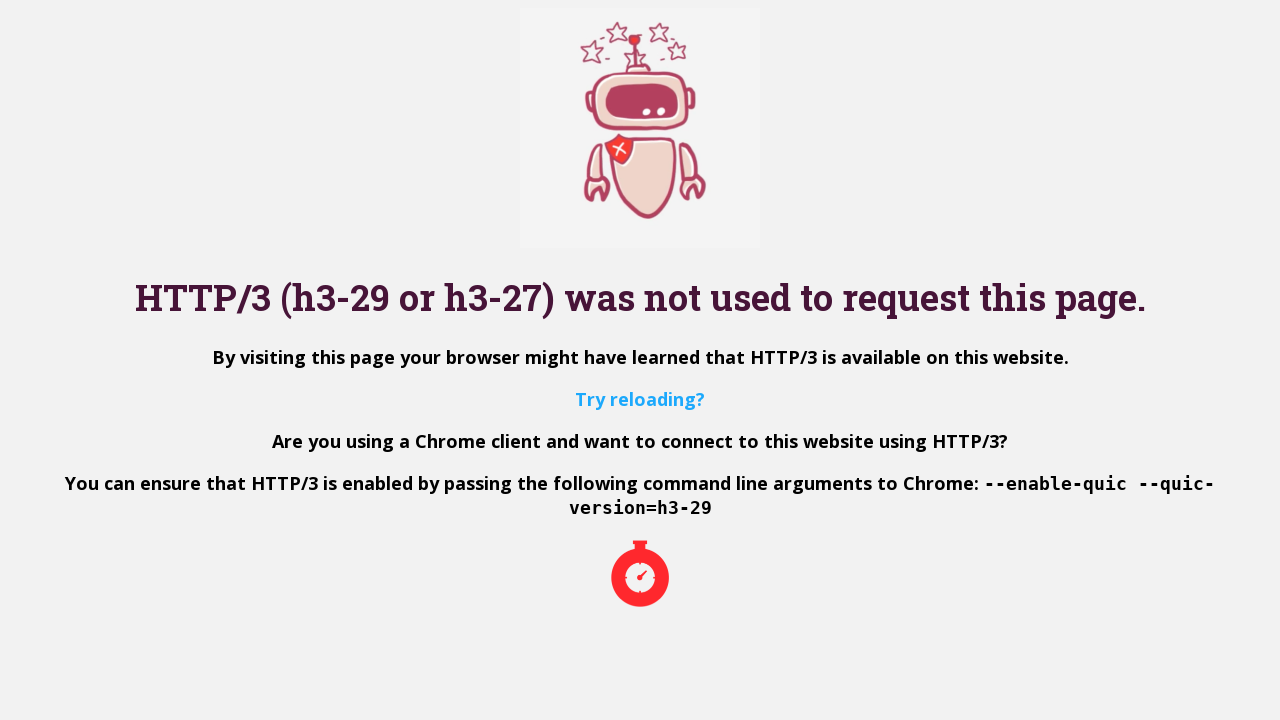

Navigated to Fastly HTTP/3 test page at https://http3.is/
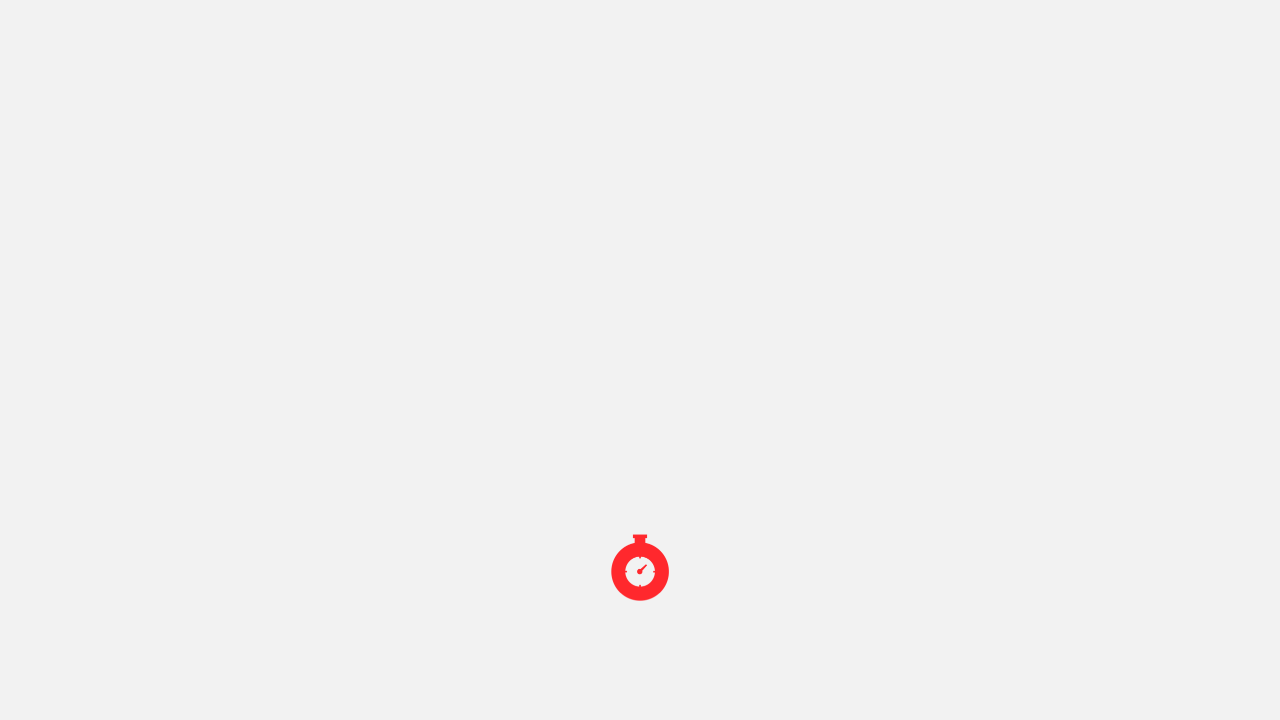

Retrieved page title: HTTP/3!
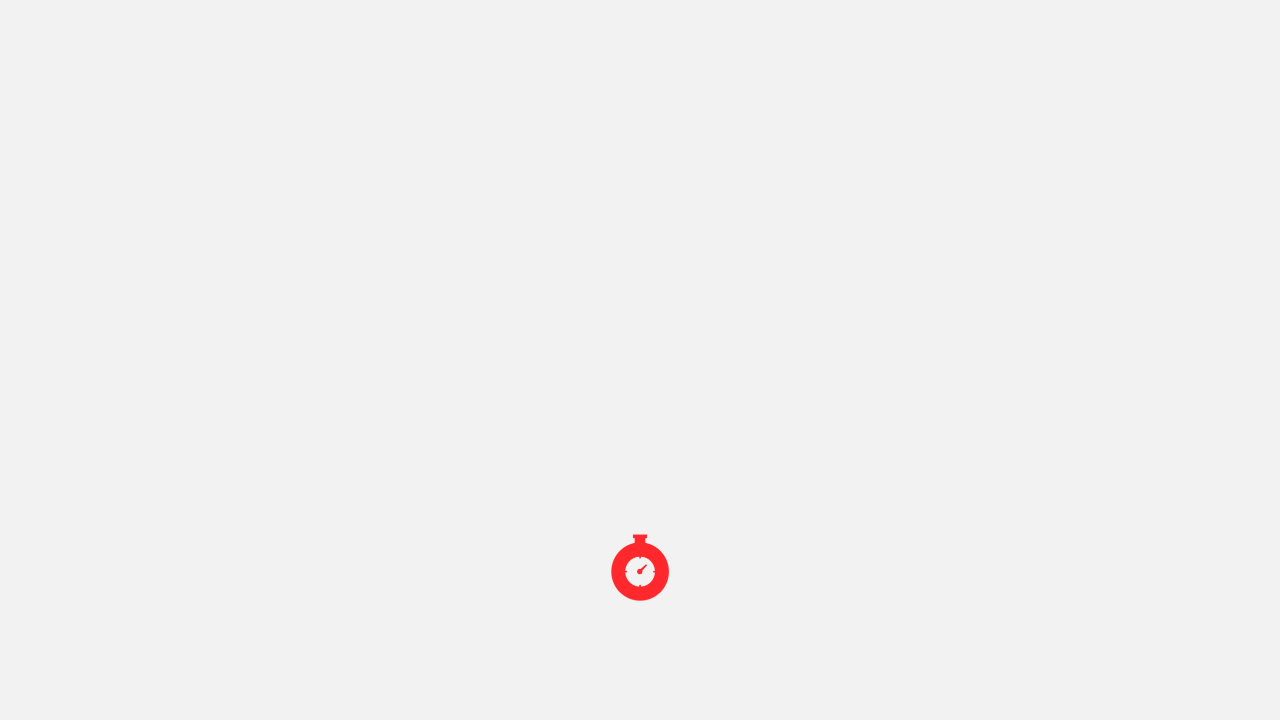

Located video element with width='500'
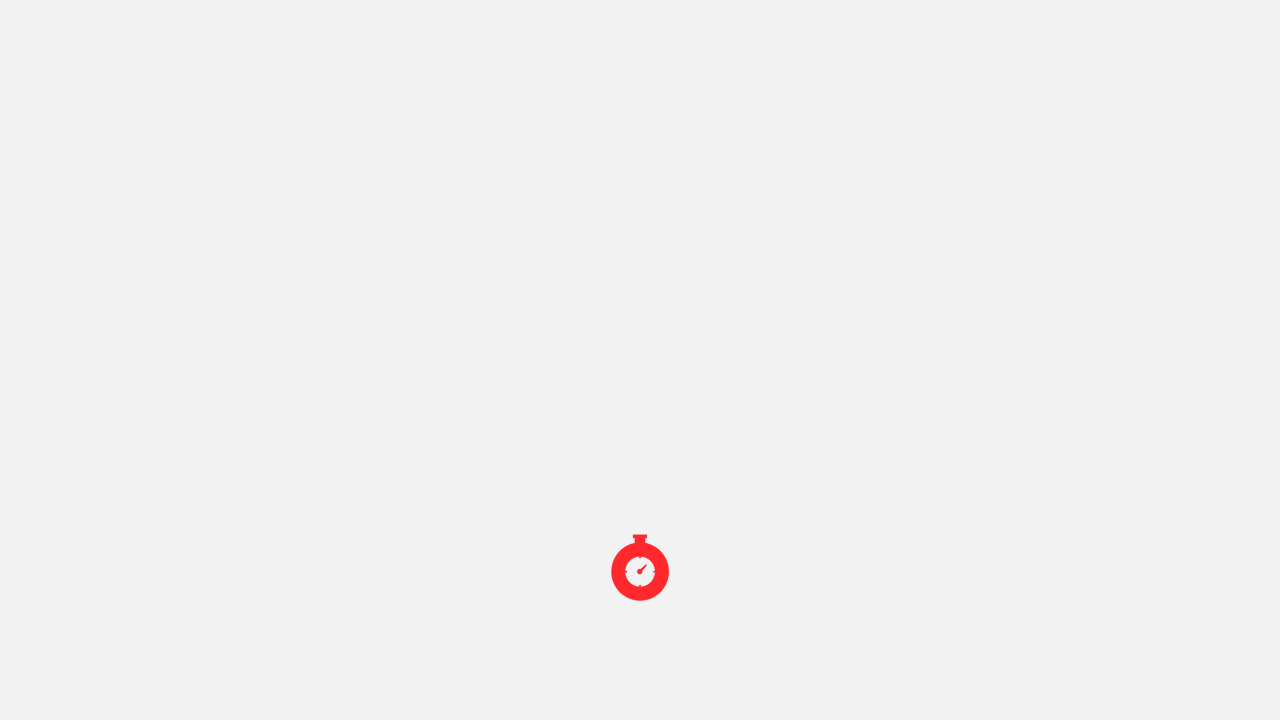

Video indicator element found on page
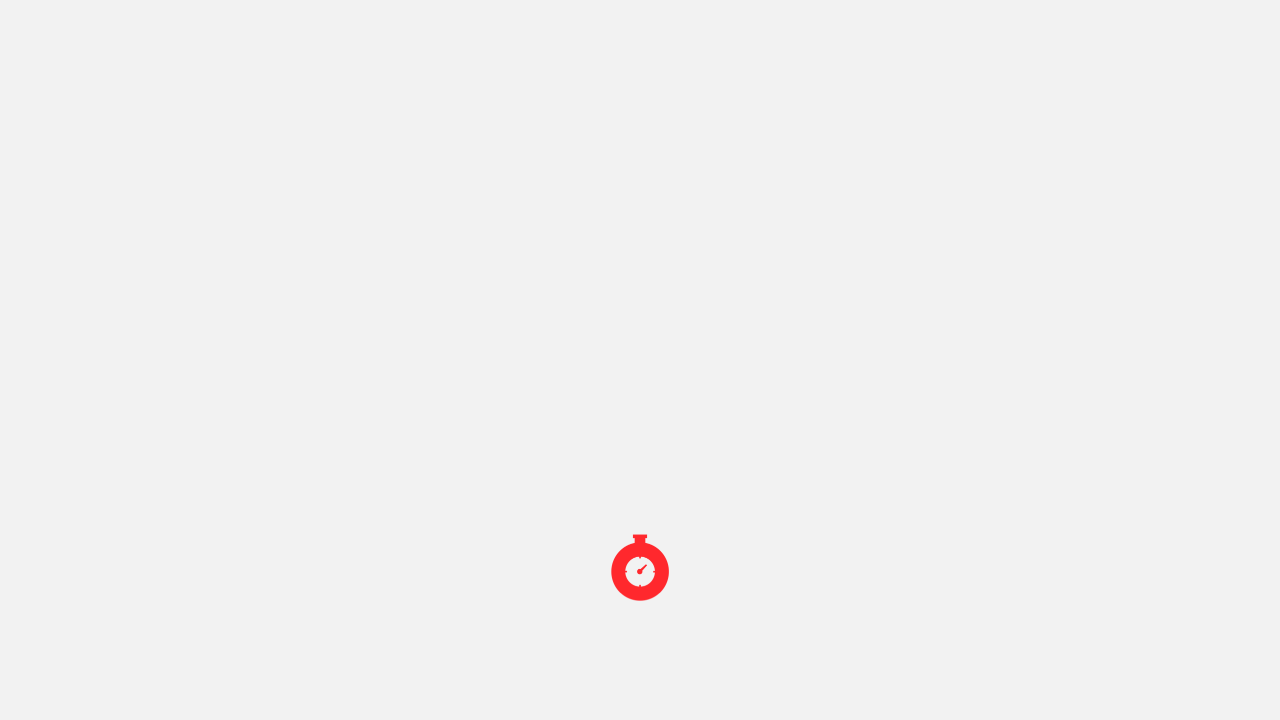

Refreshed page (iteration 1)
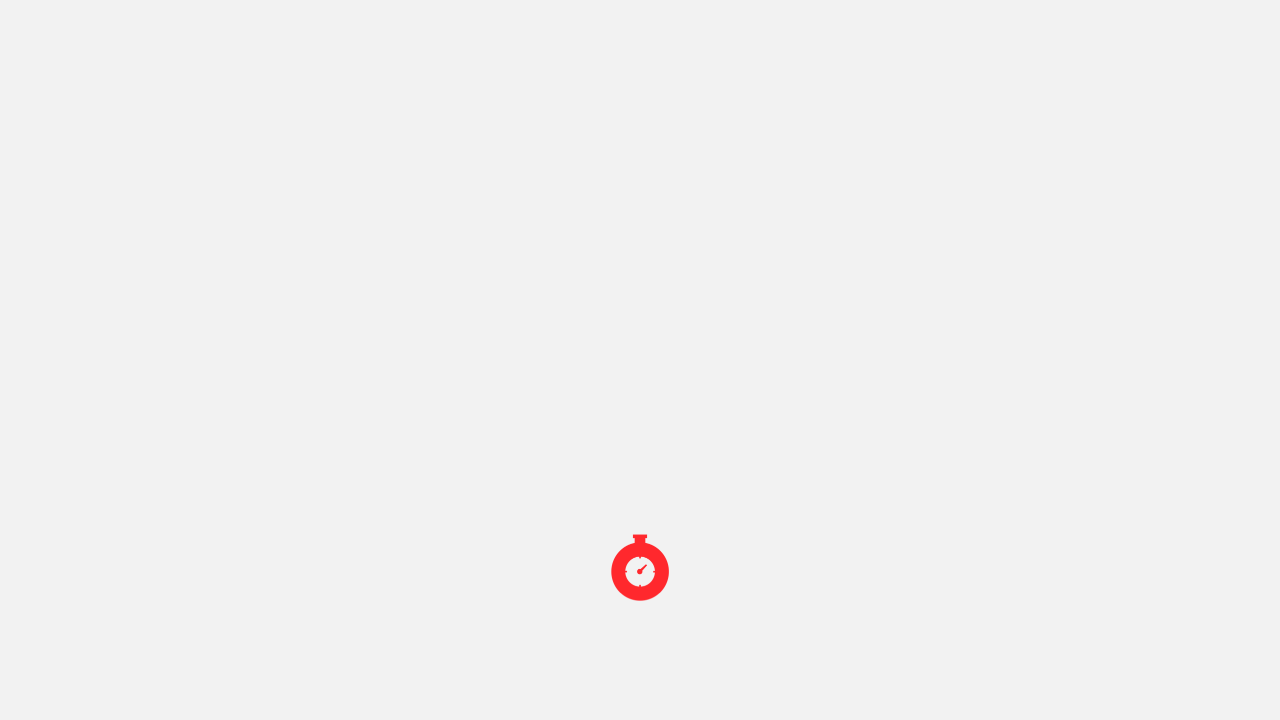

Located video element with width='500'
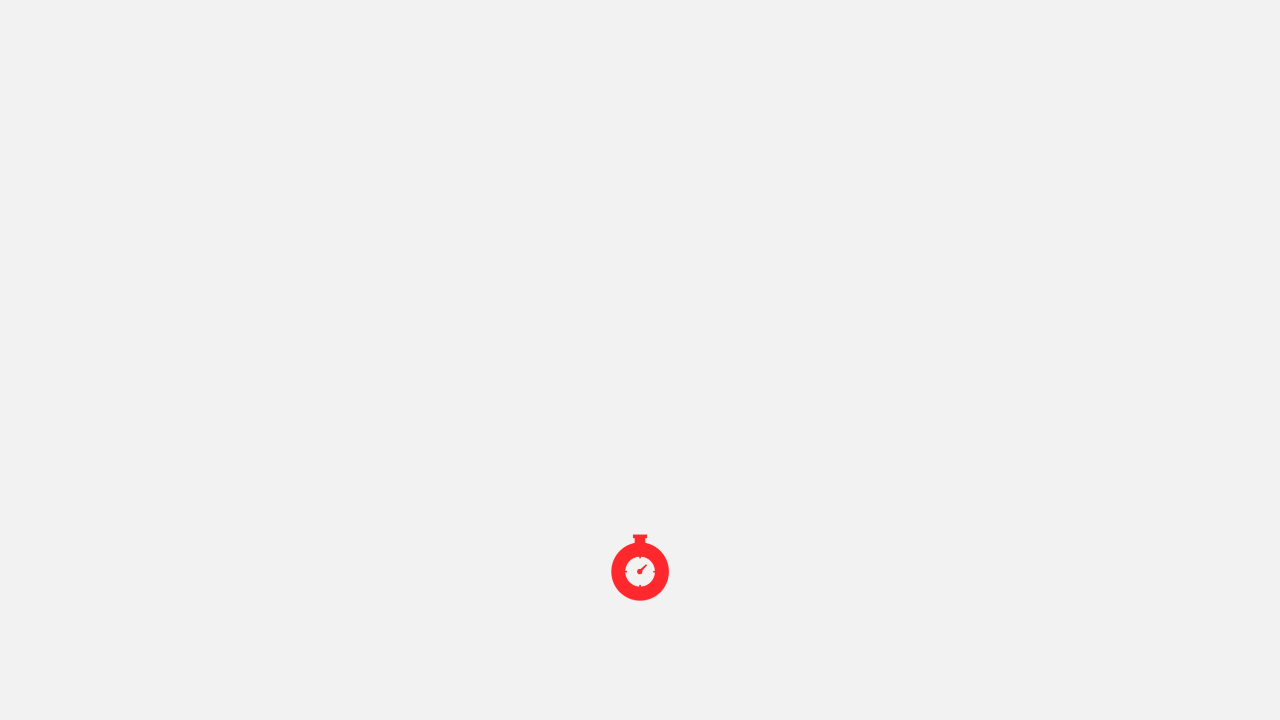

Video indicator element found on page
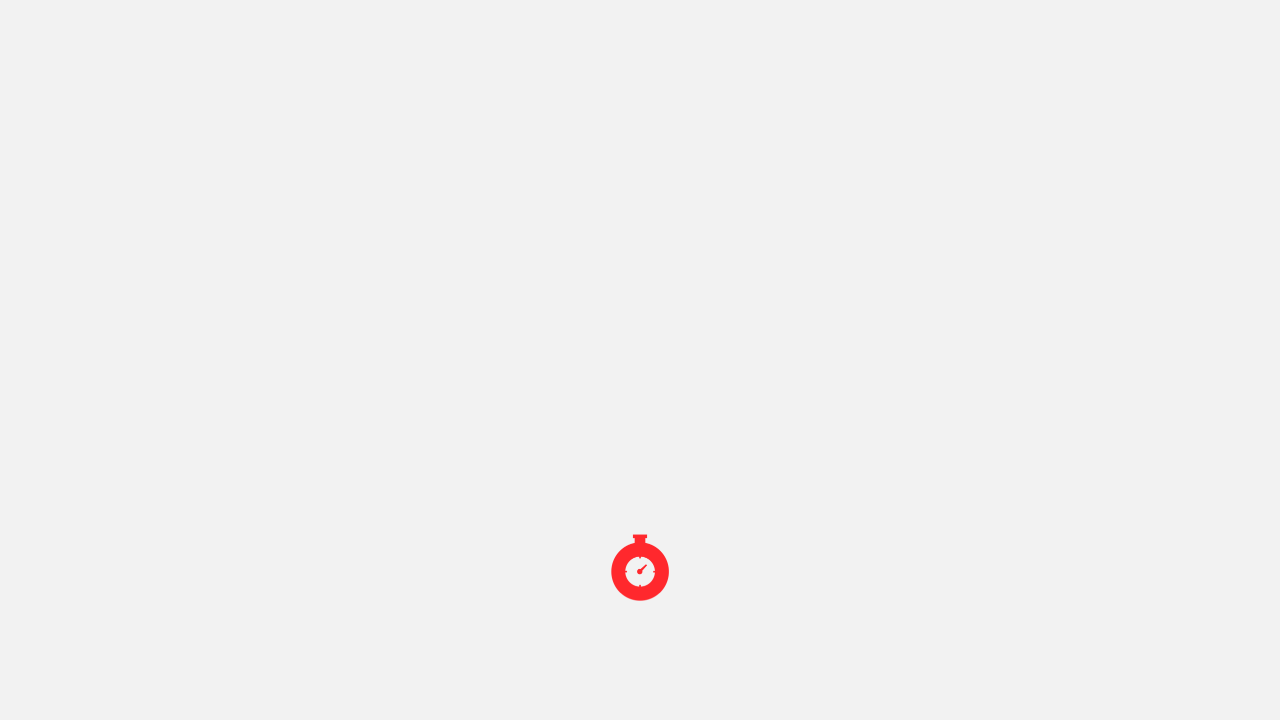

Refreshed page (iteration 2)
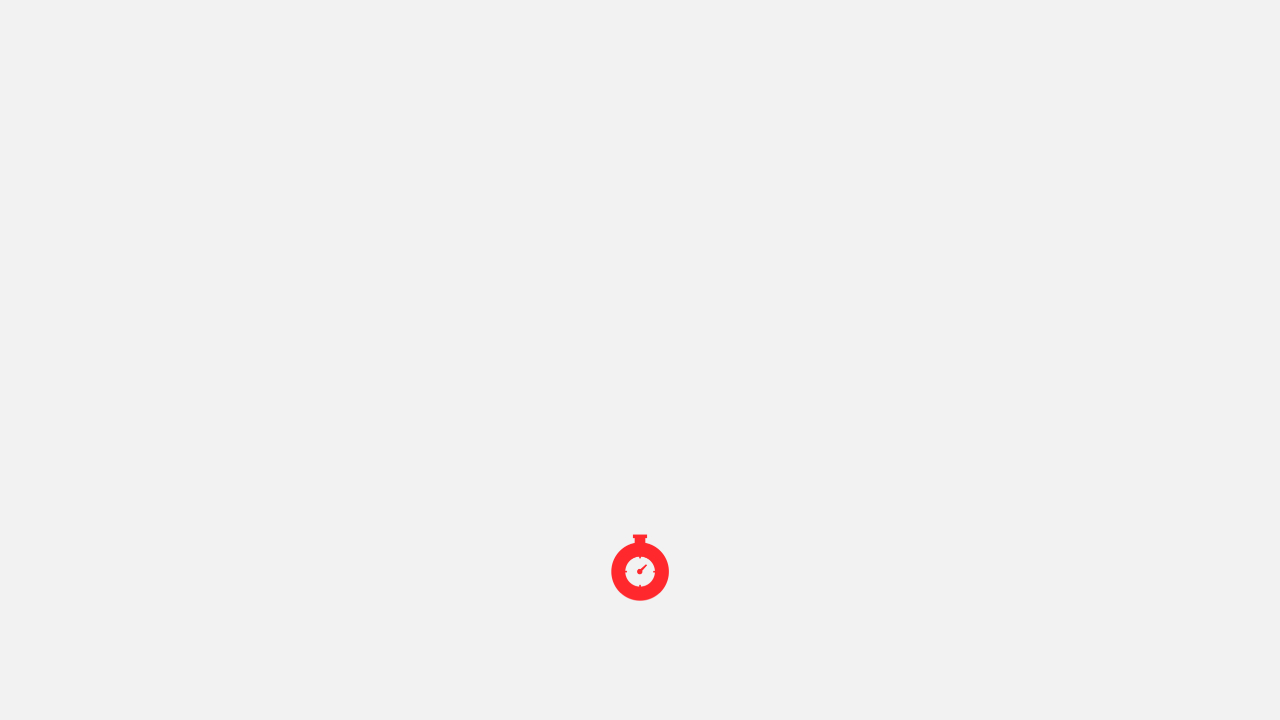

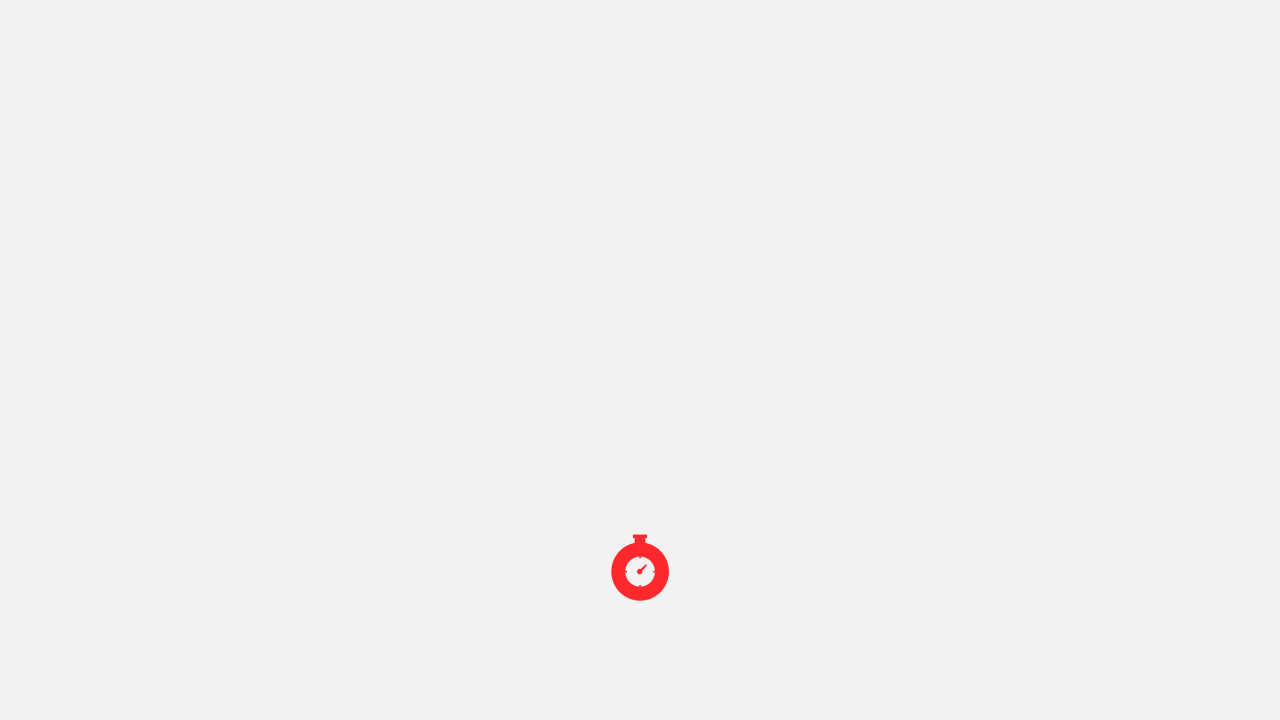